Tests that the YouTube page title equals "YouTube"

Starting URL: https://youtube.com

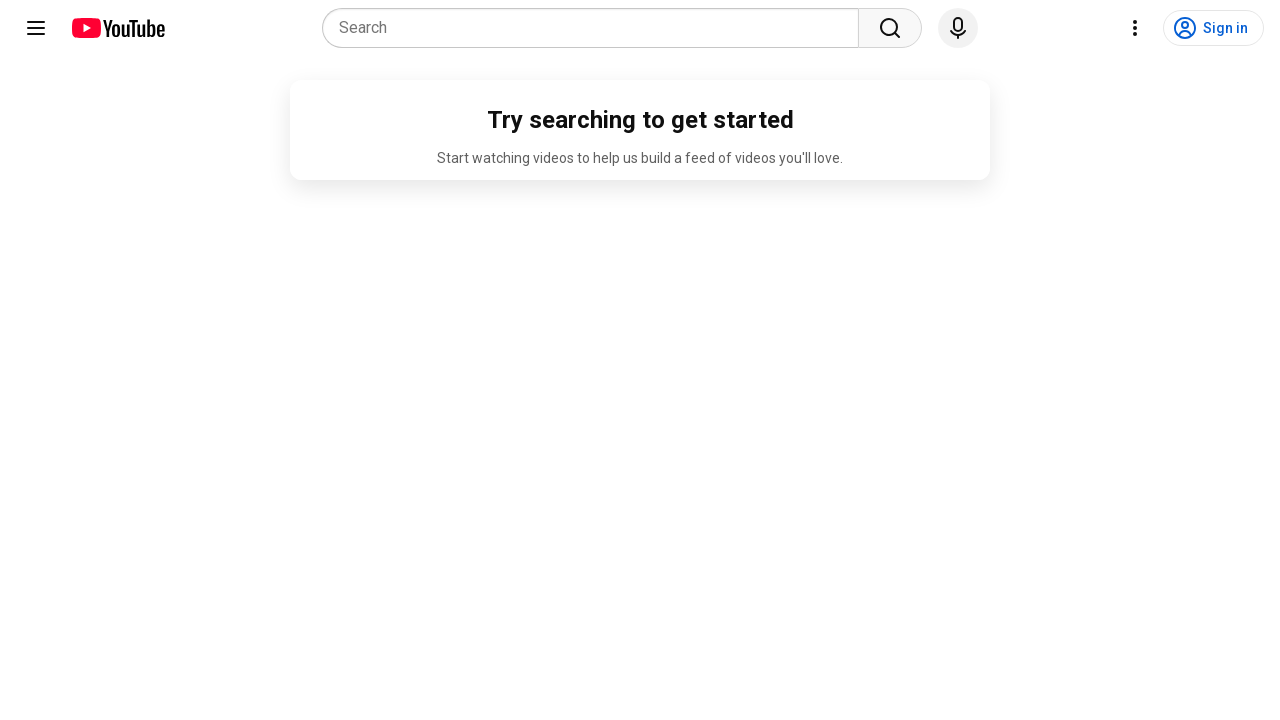

Navigated to https://youtube.com
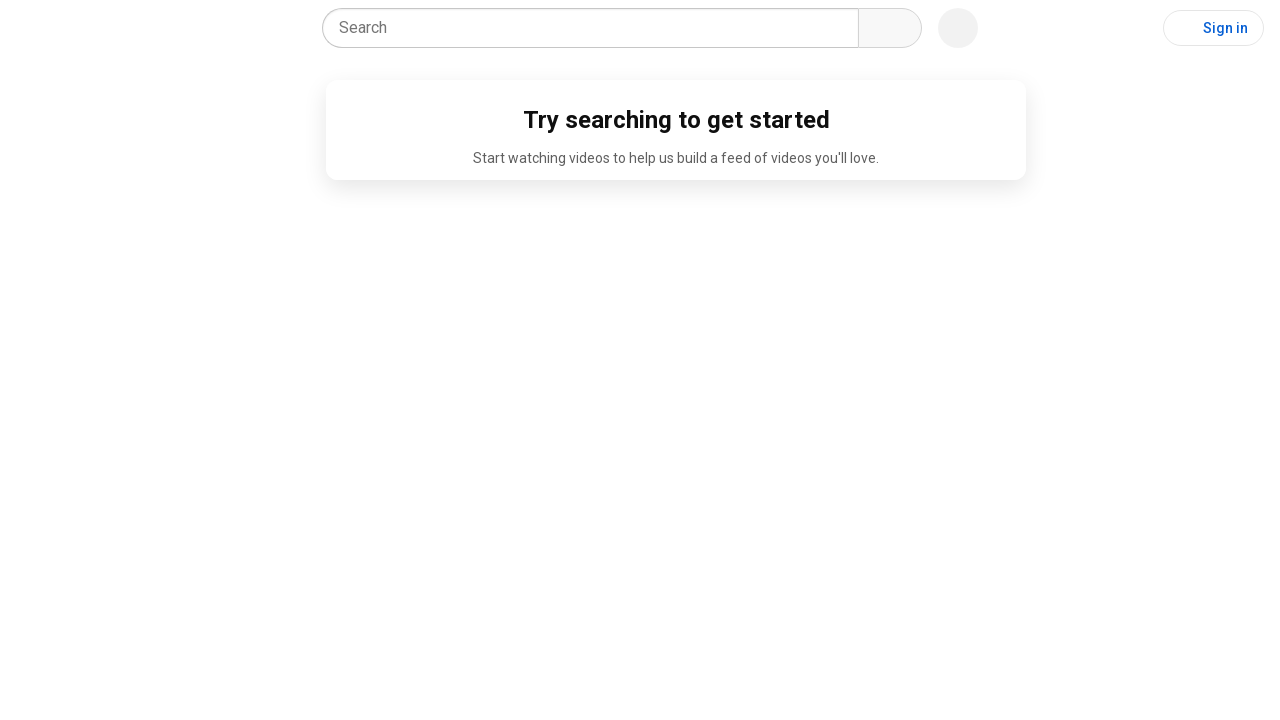

Verified page title equals 'YouTube'
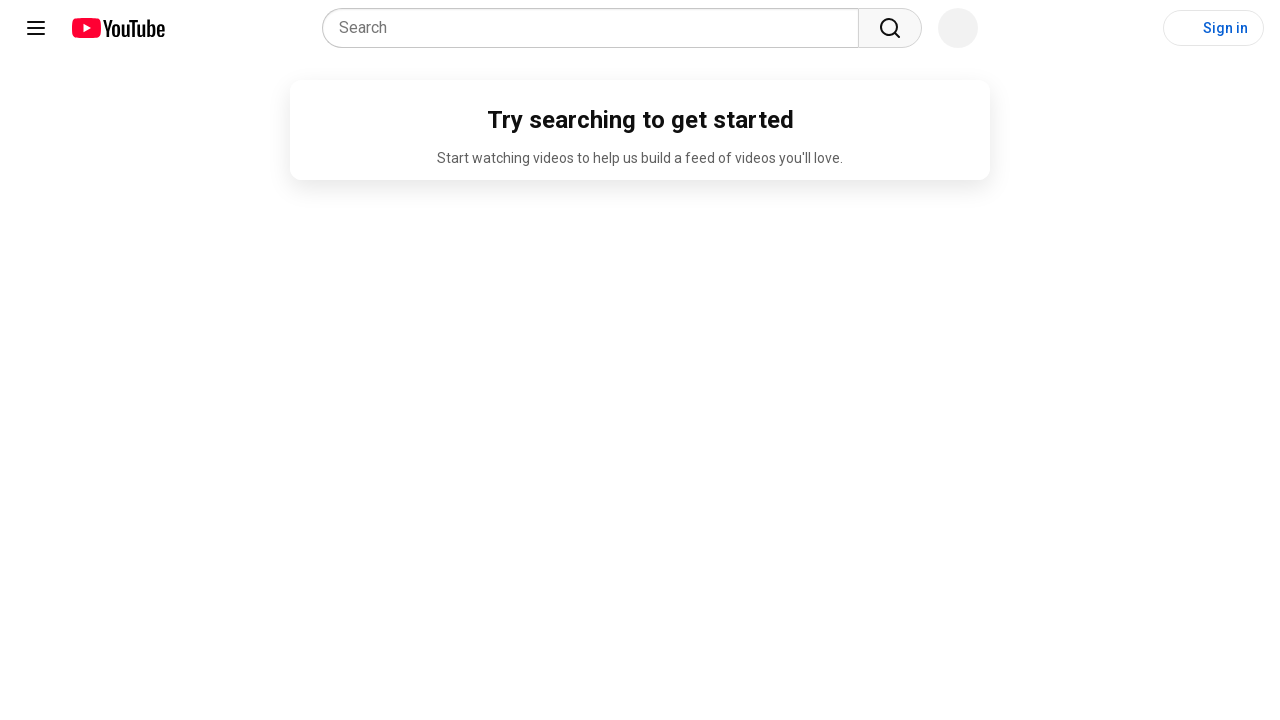

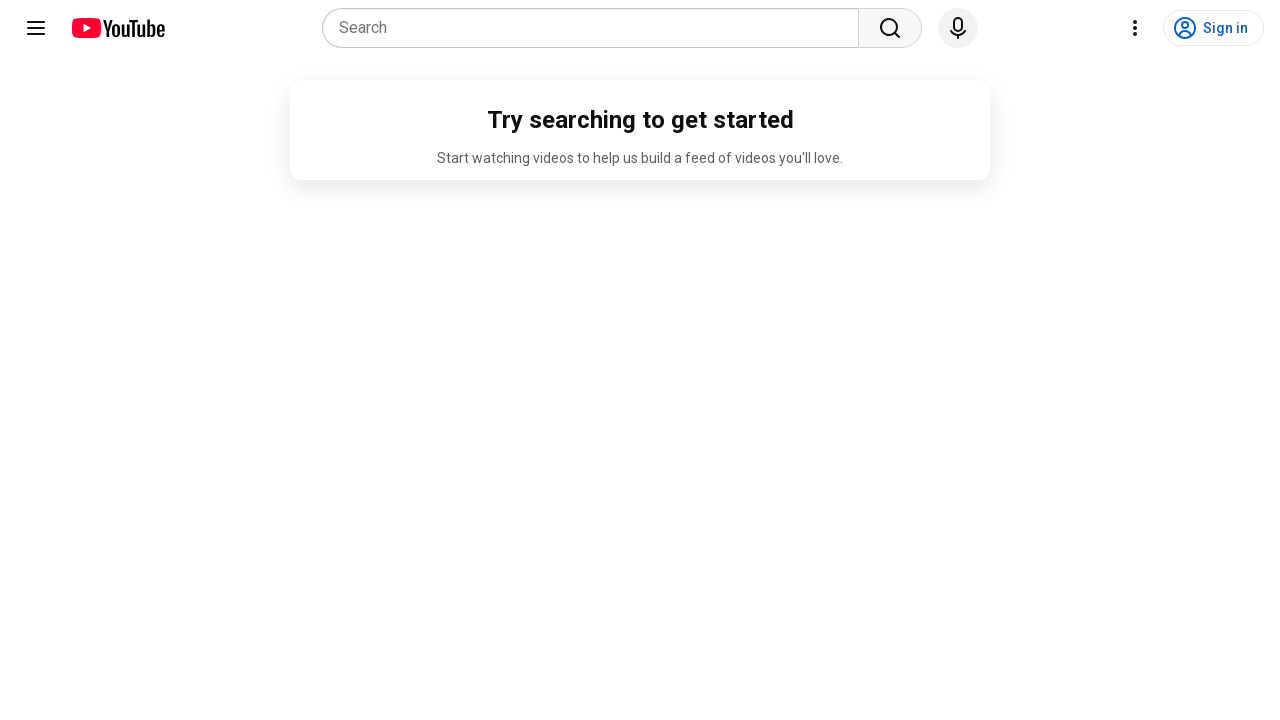